Navigates to a YouTube video page, attempts to click the play button if present, scrolls the page, and interacts with video controls.

Starting URL: https://www.youtube.com/watch?v=dQw4w9WgXcQ&autoplay=1&mute=1

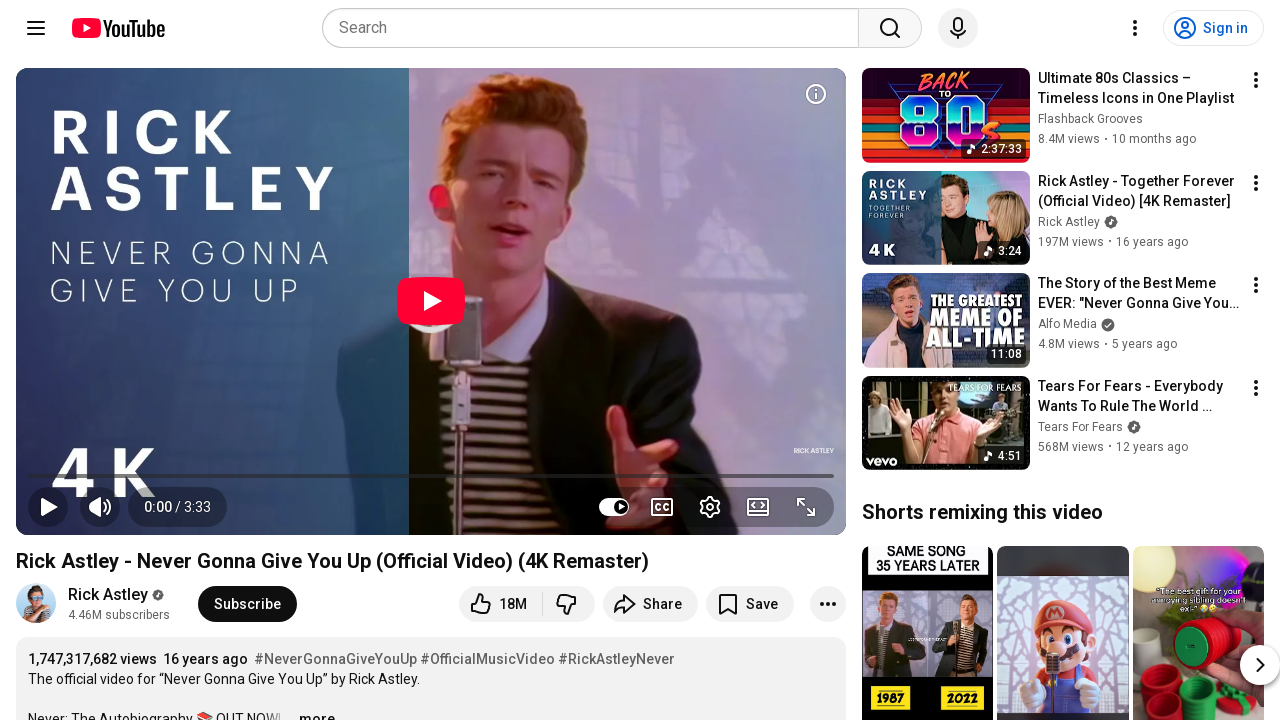

Waited for page to reach domcontentloaded state
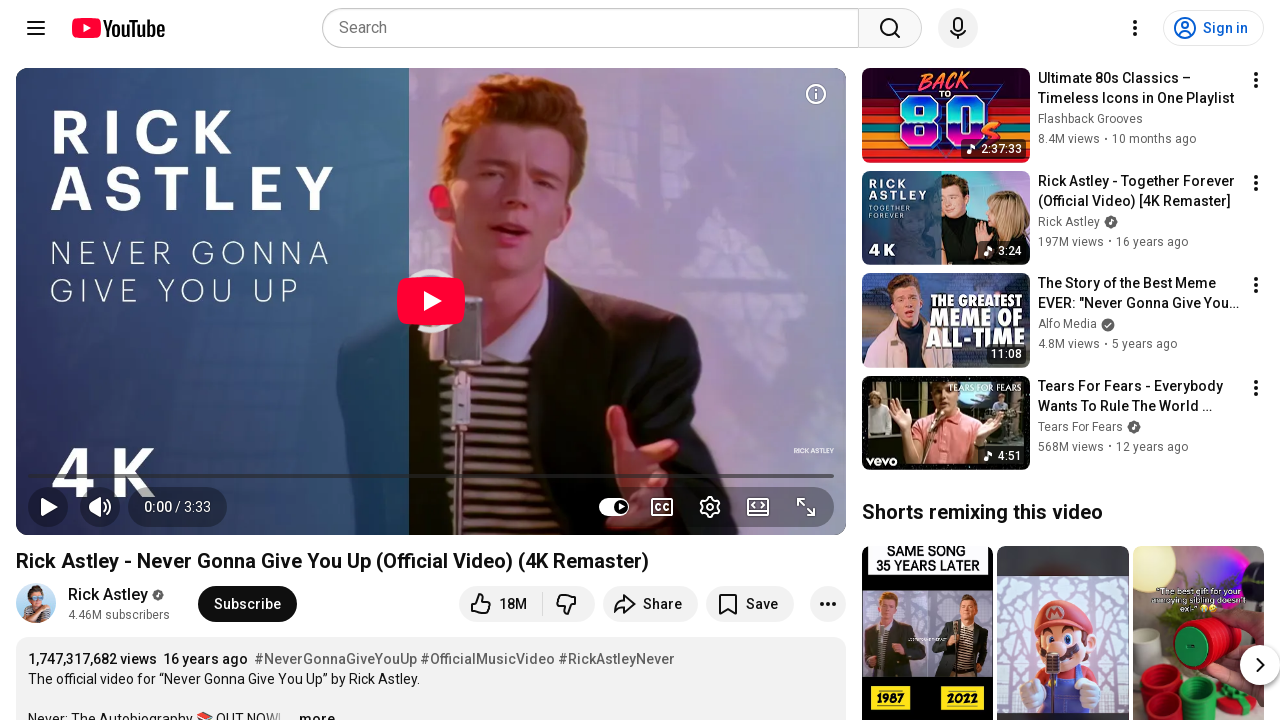

Waited 3 seconds for page stabilization
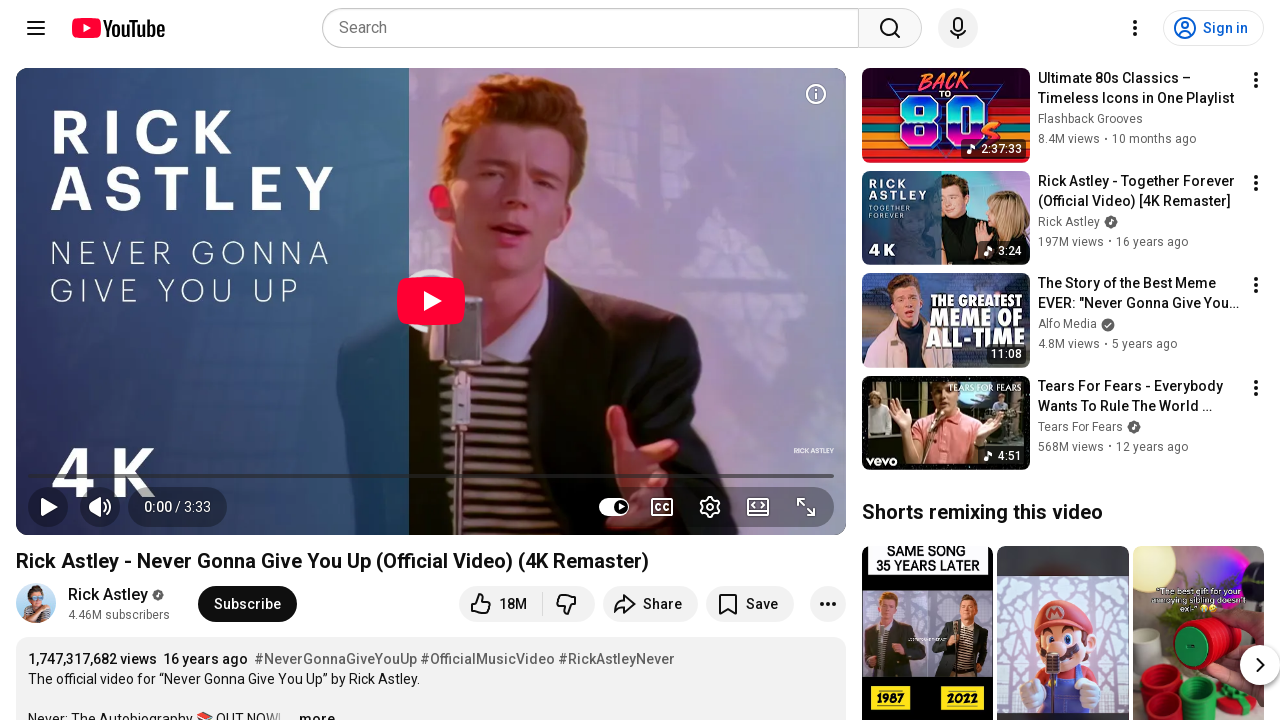

Clicked the large play button at (431, 301) on button.ytp-large-play-button
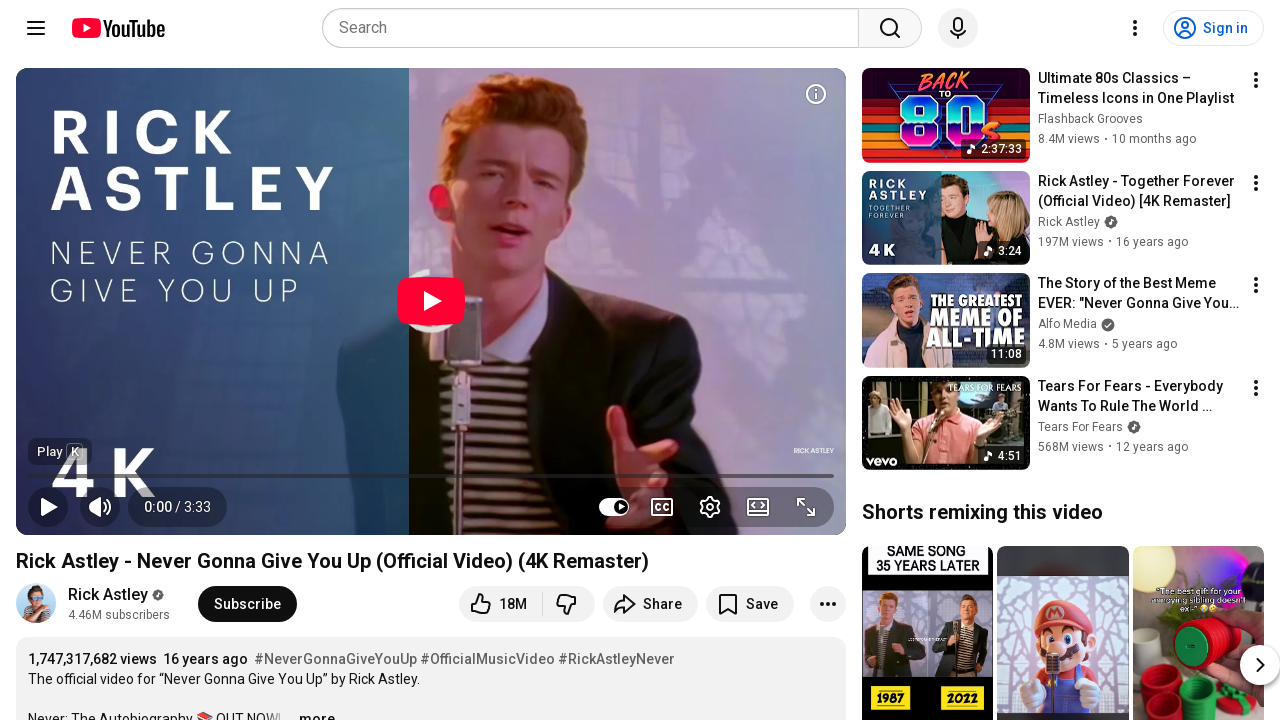

Waited 2 seconds after clicking play button
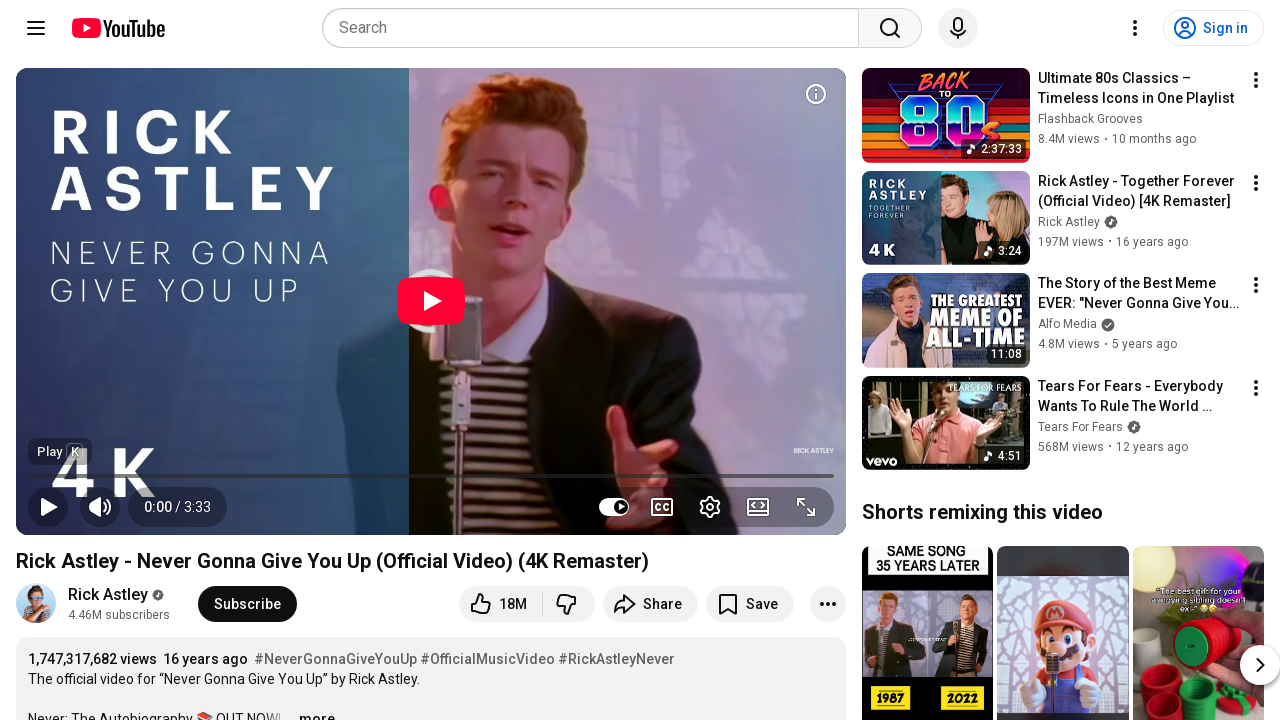

Scrolled down the page by 300 pixels
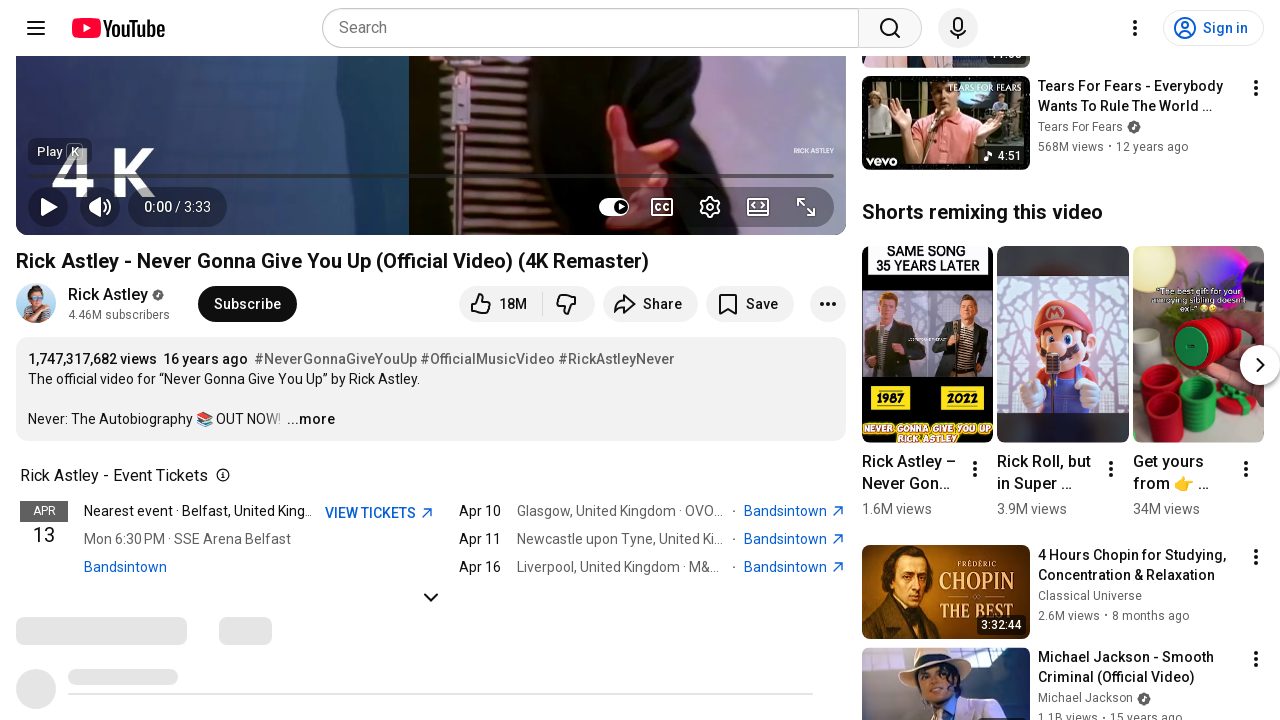

Waited 2 seconds after first scroll
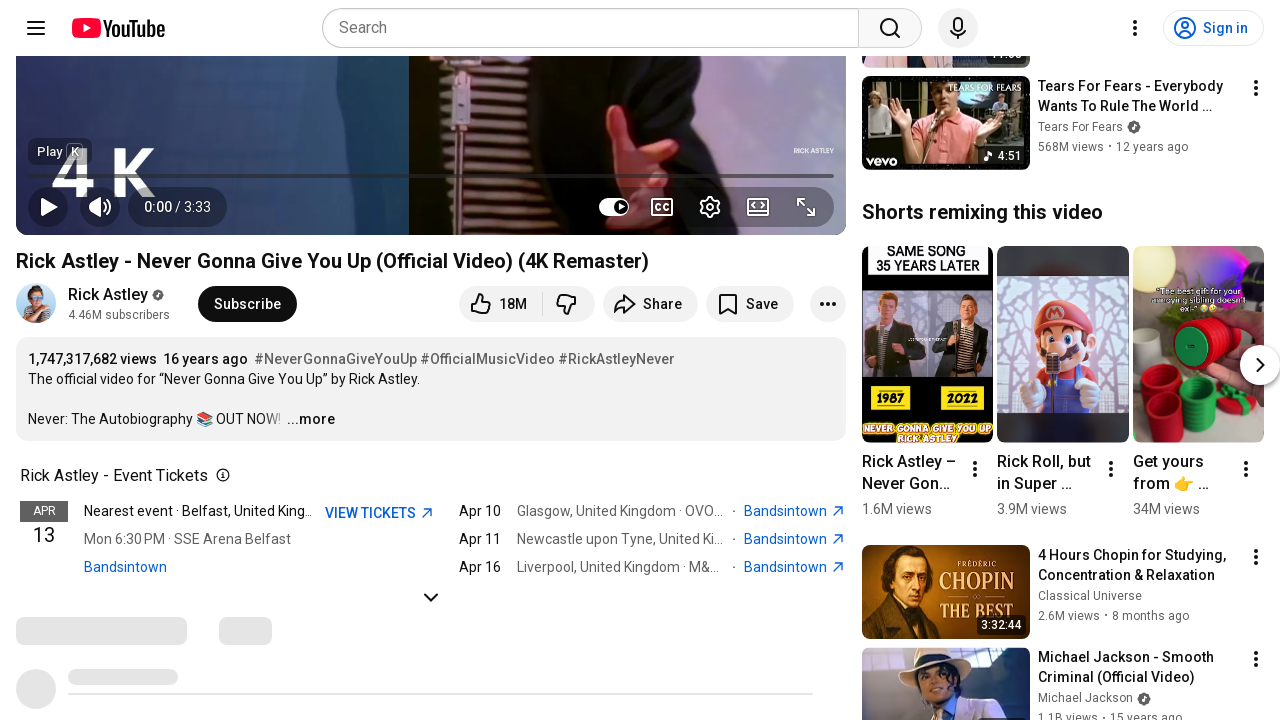

Scrolled down the page by 200 more pixels
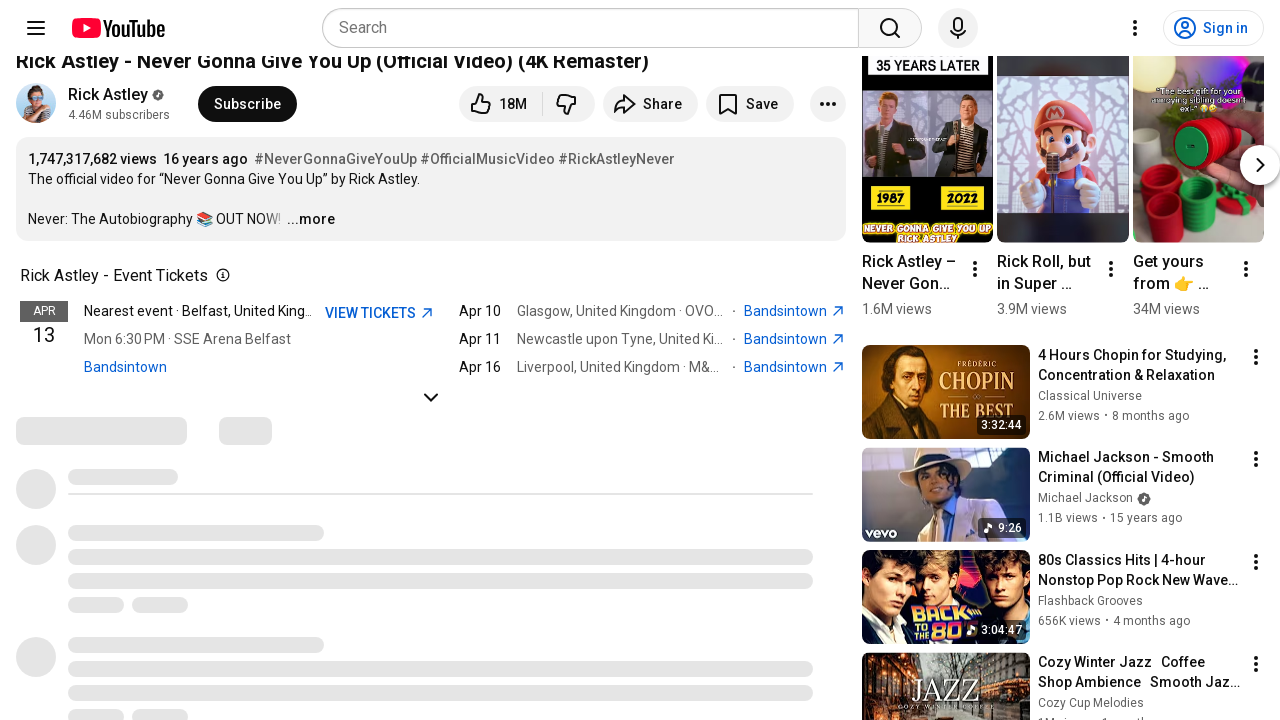

Waited 2 seconds after second scroll
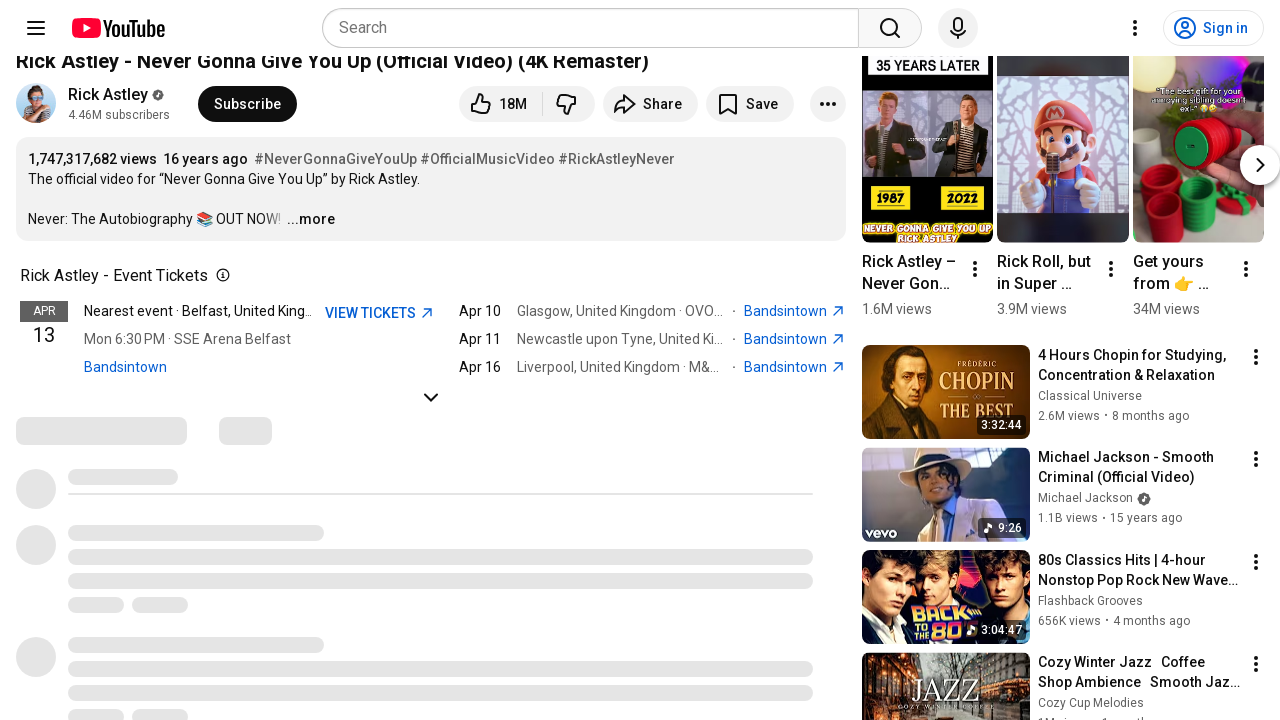

Video element appeared on the page
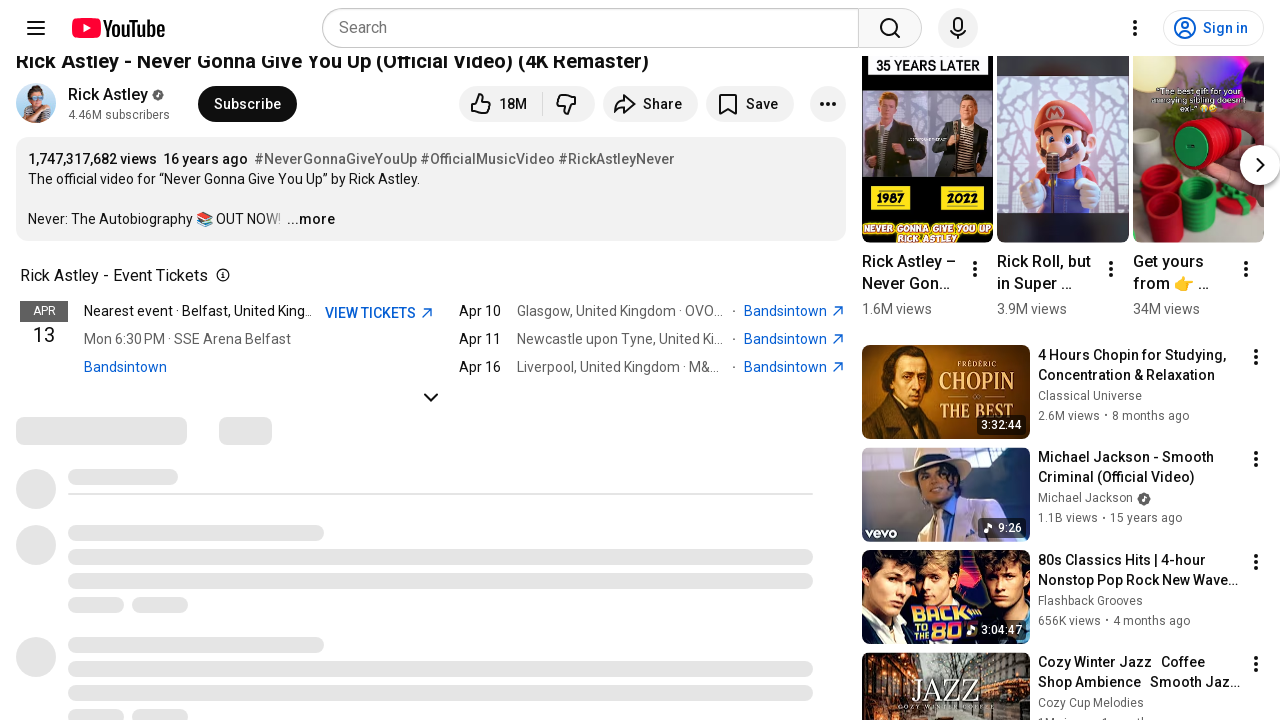

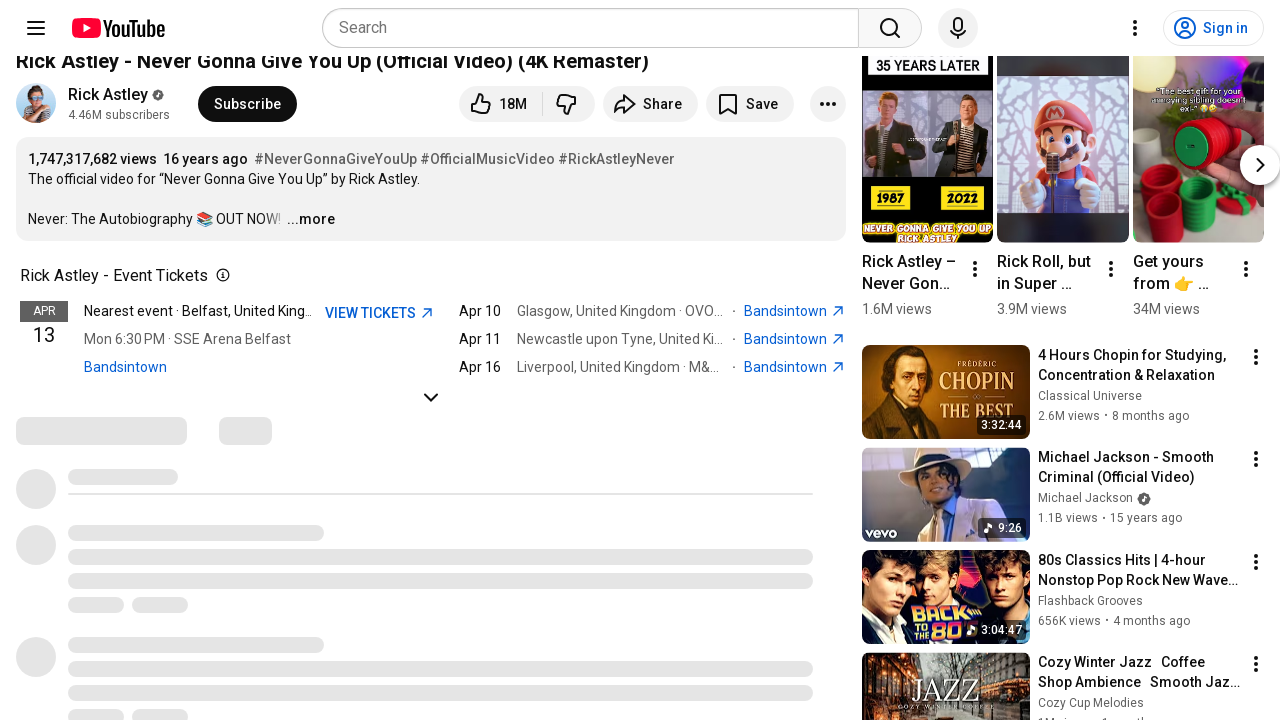